Navigates to OrangeHRM demo site and retrieves the current URL

Starting URL: https://opensource-demo.orangehrmlive.com/

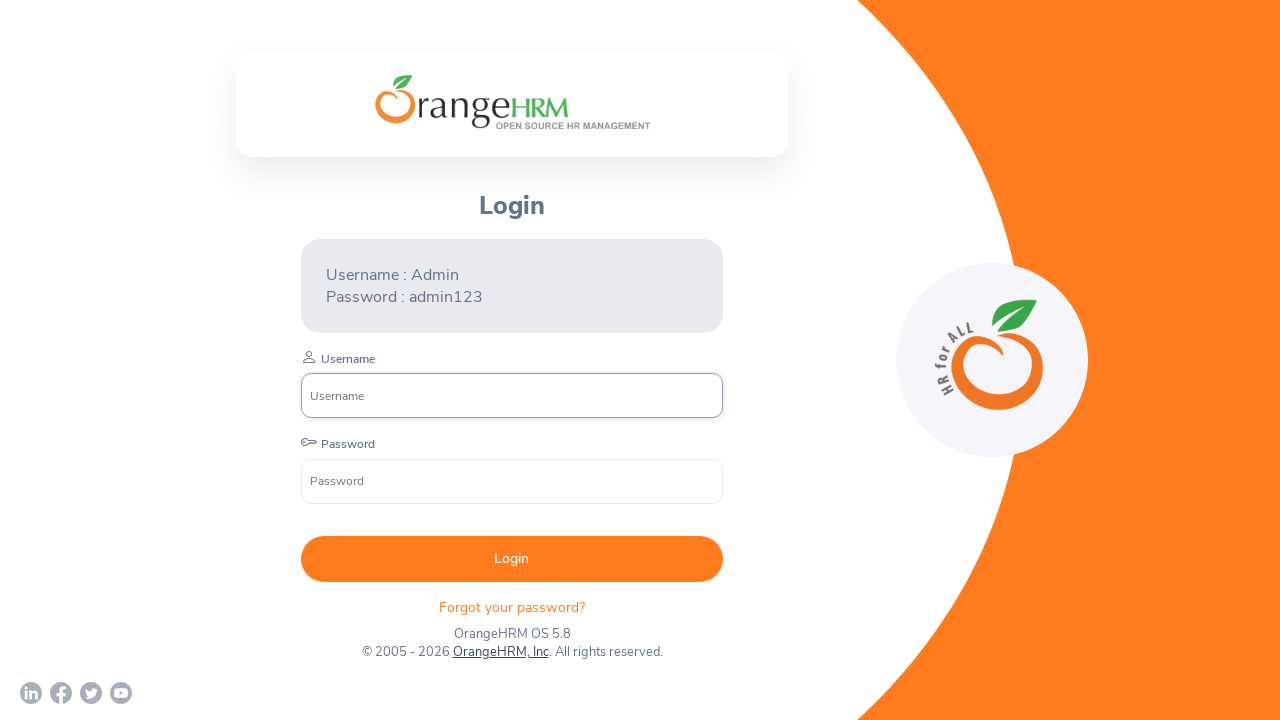

Retrieved current URL from OrangeHRM demo site
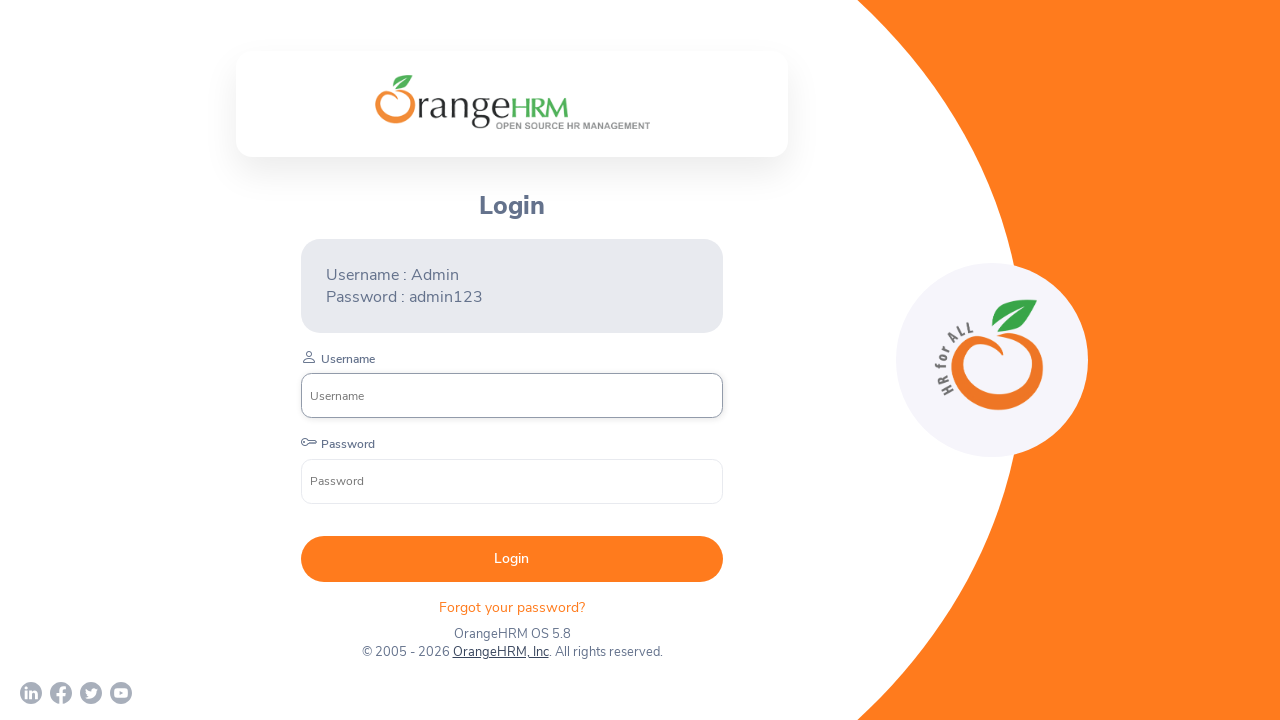

Printed current URL to console
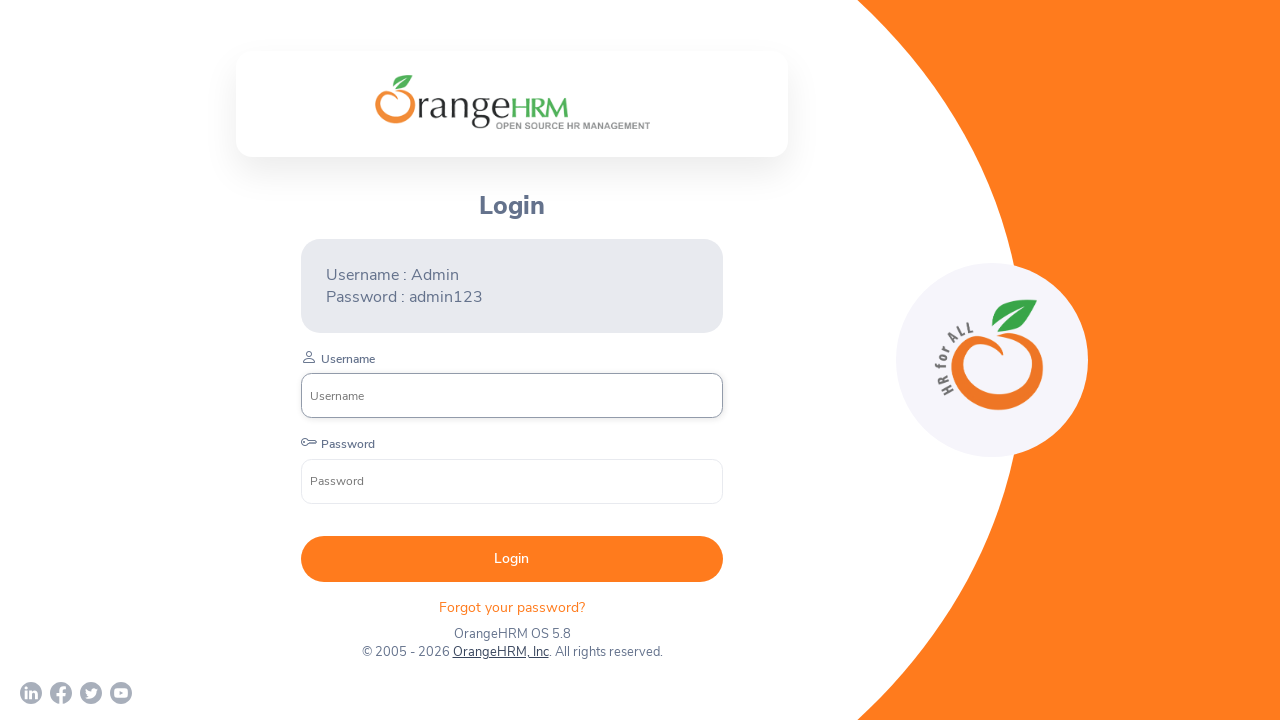

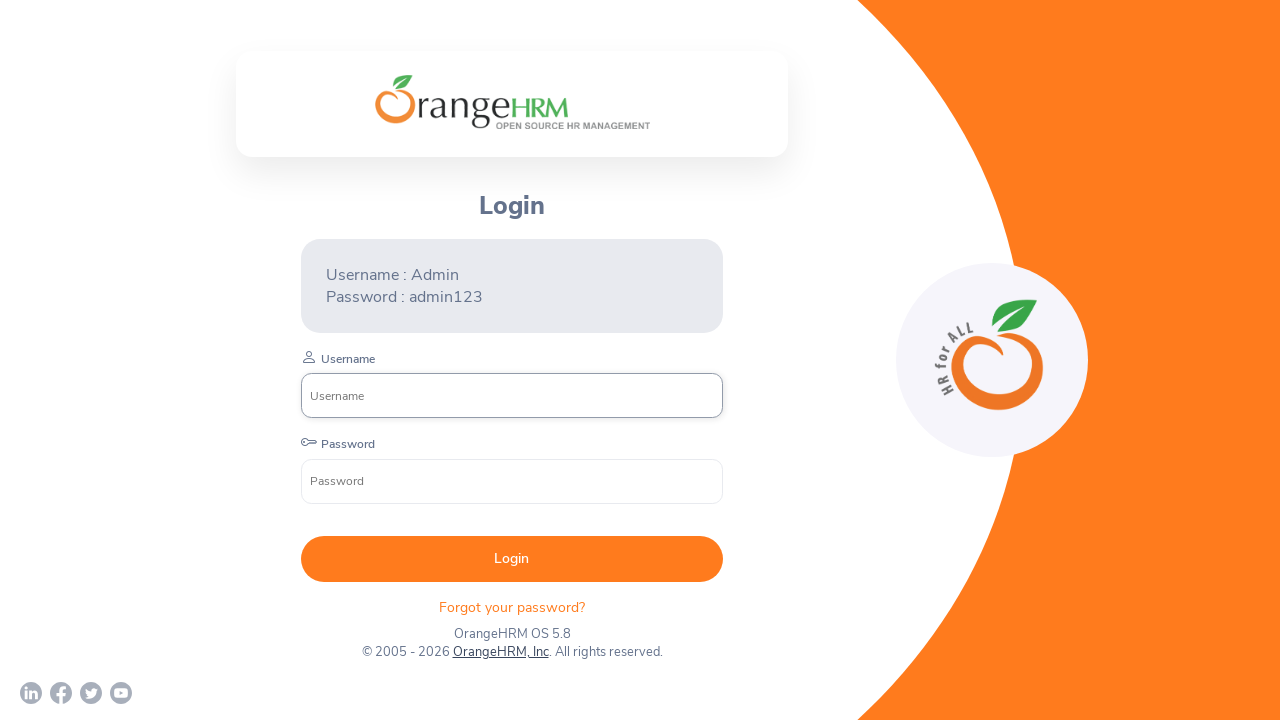